Tests drag and drop functionality on jQueryUI demo page by switching to an iframe, dragging an element to a drop target, then switching back to click a sidebar link

Starting URL: http://jqueryui.com/droppable/

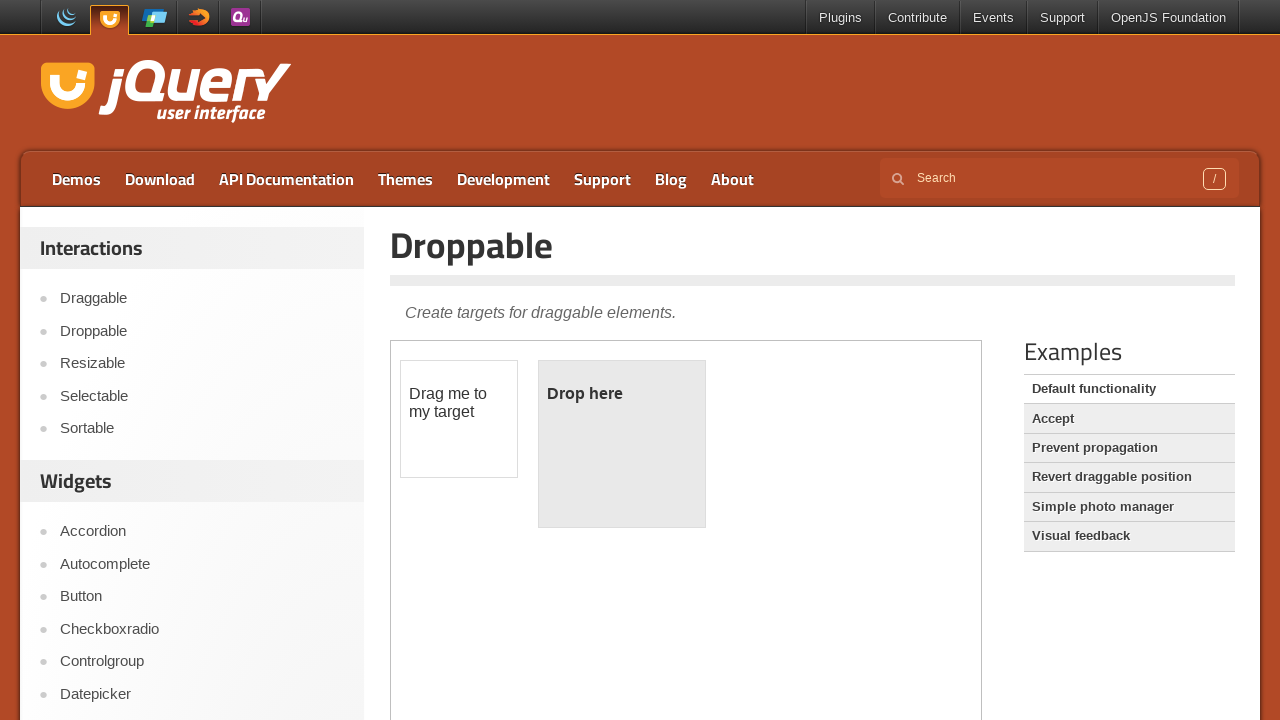

Located the demo iframe
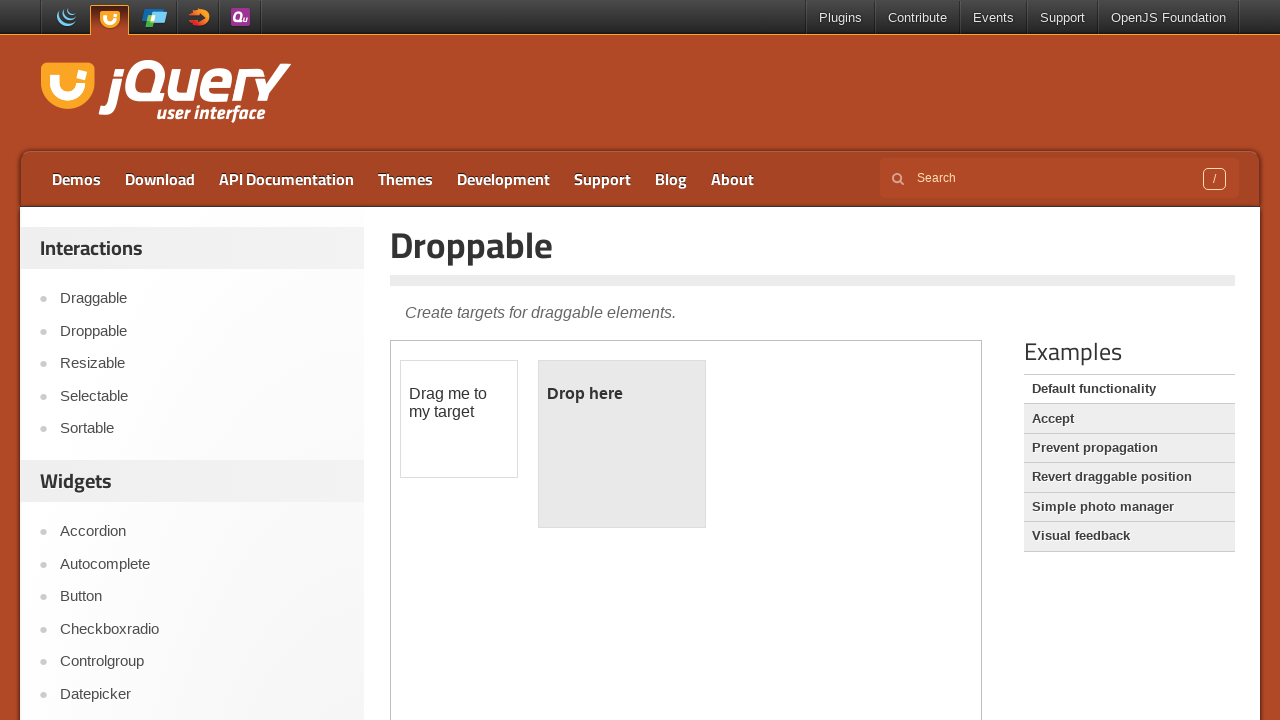

Clicked on the draggable element at (459, 419) on iframe.demo-frame >> internal:control=enter-frame >> #draggable
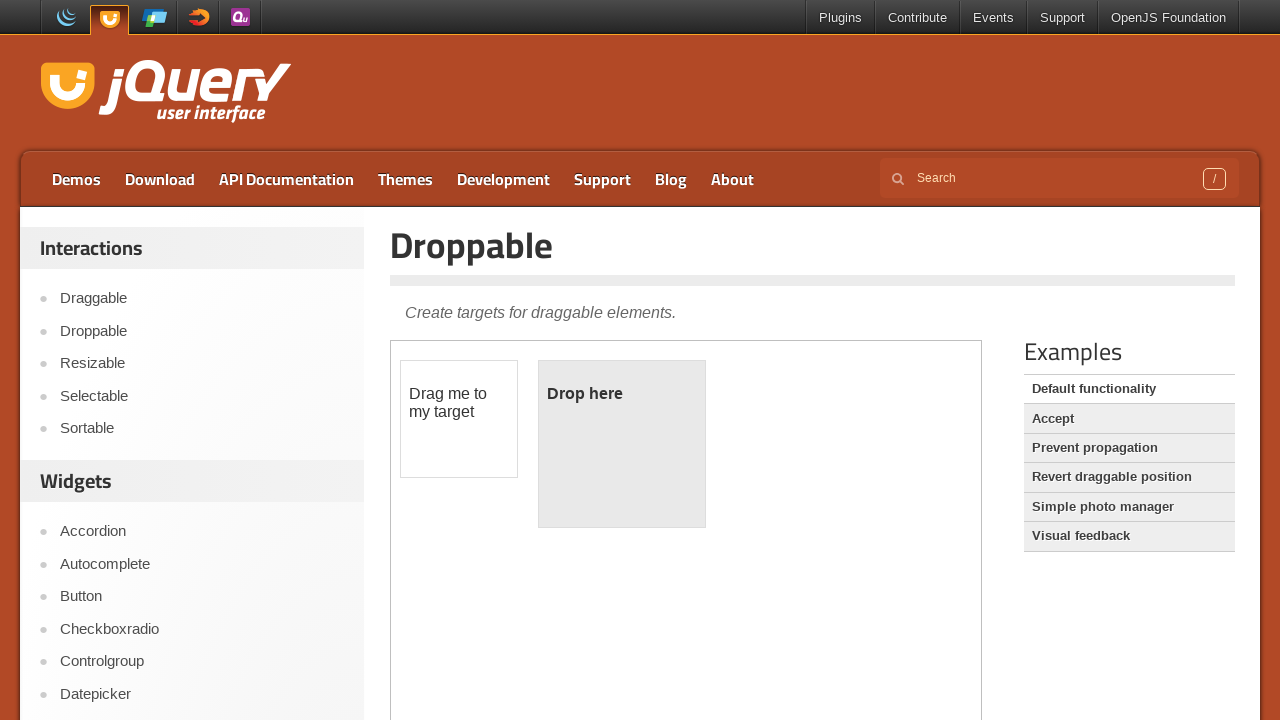

Located the draggable source element
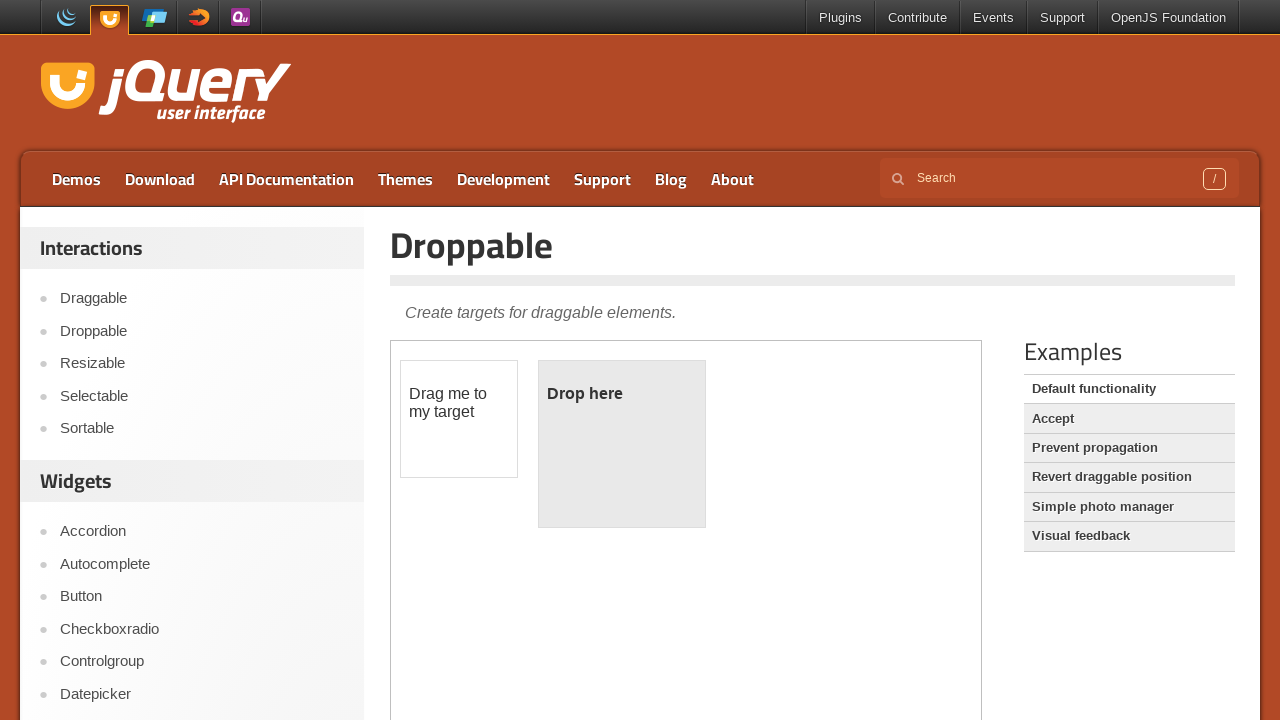

Located the droppable target element
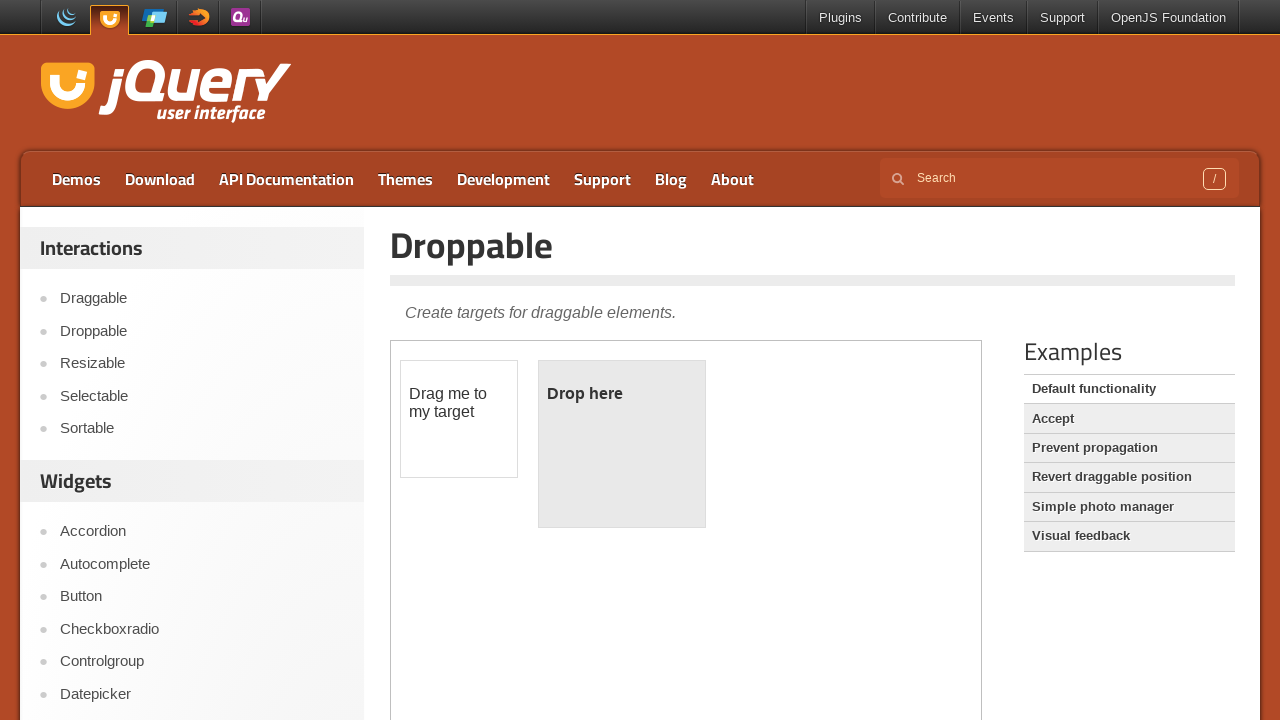

Dragged draggable element to droppable target at (622, 444)
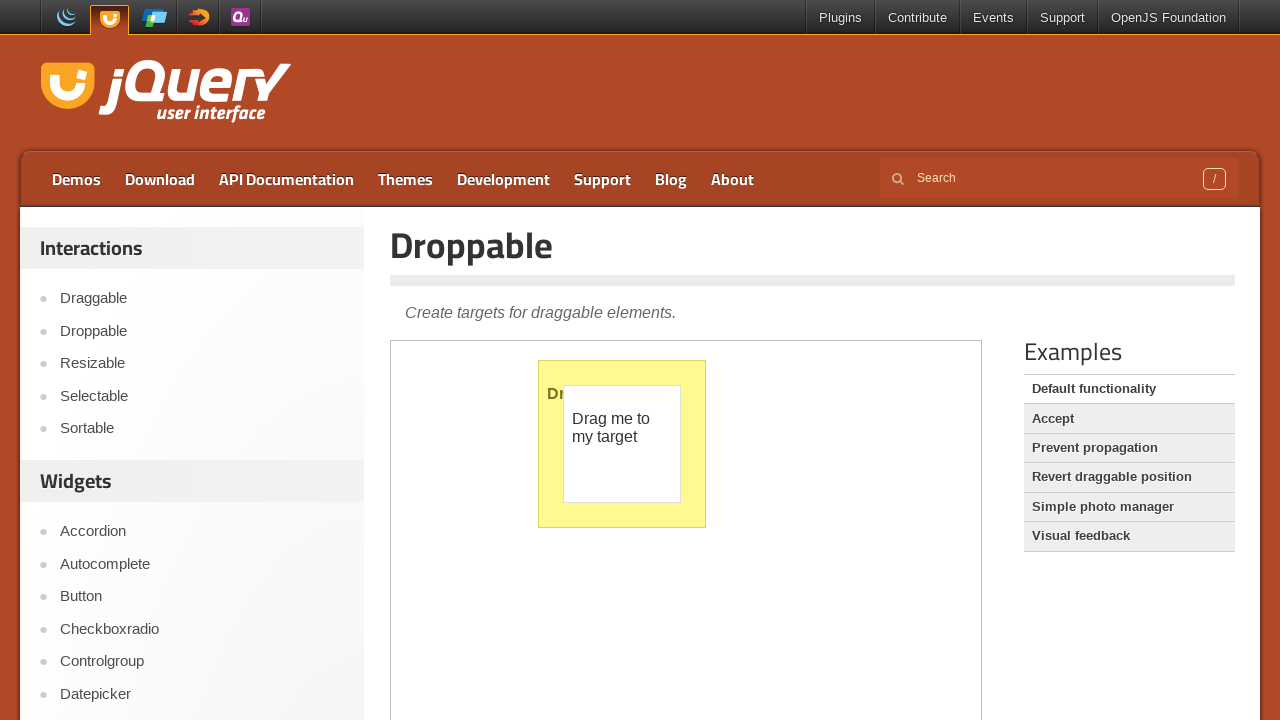

Clicked sidebar link after returning to main content at (202, 532) on xpath=//*[@id='sidebar']/aside[2]/ul/li[1]/a
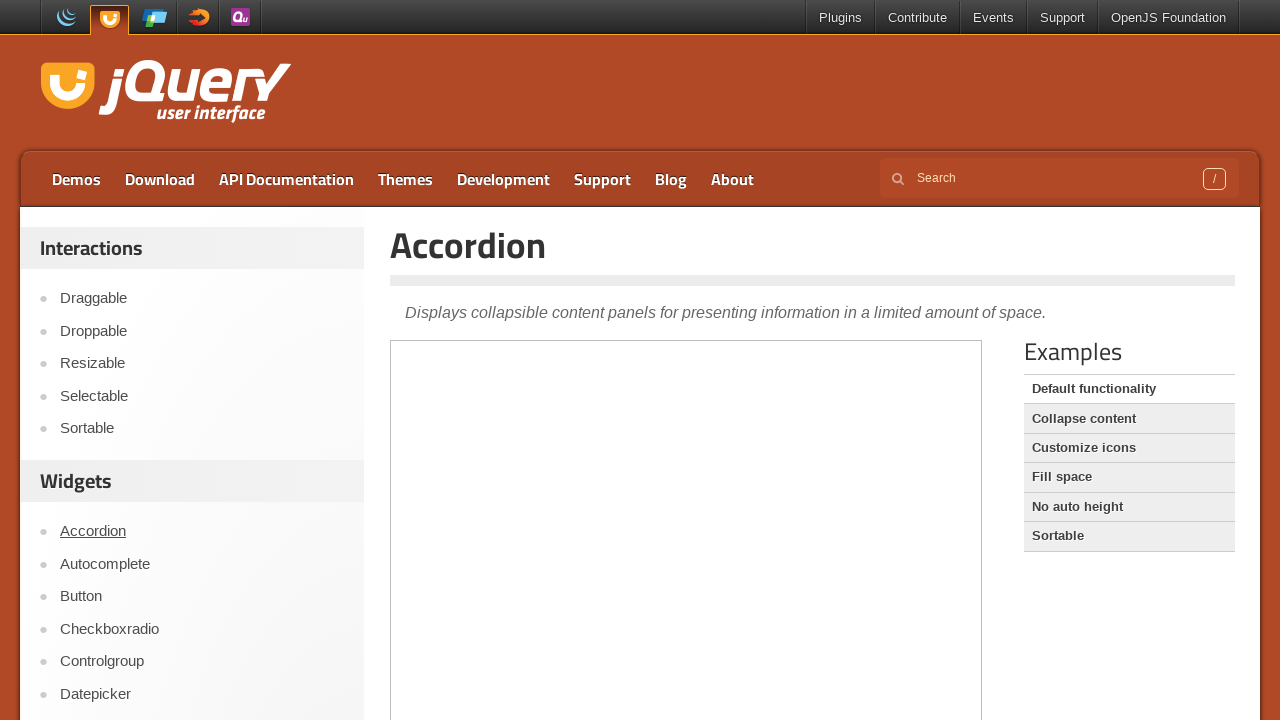

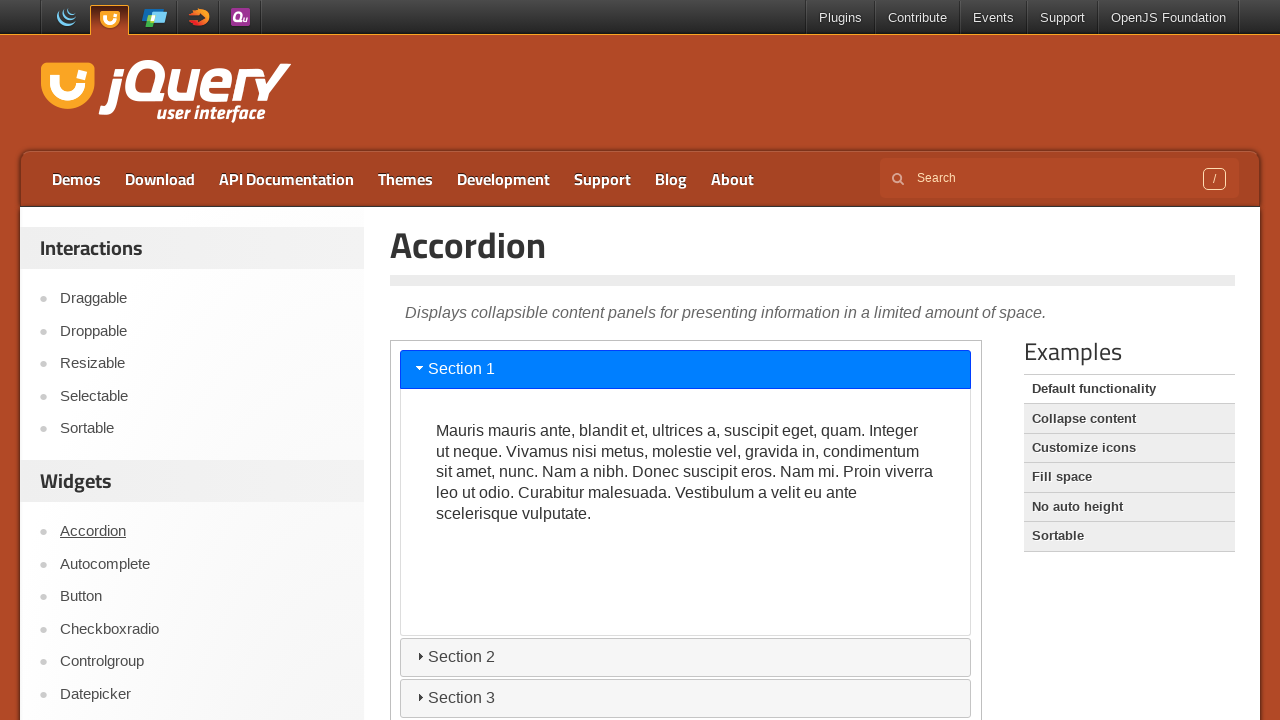